Tests single selection dropdown functionality by selecting different options using various methods (by index, value, and visible text)

Starting URL: https://omayo.blogspot.com/

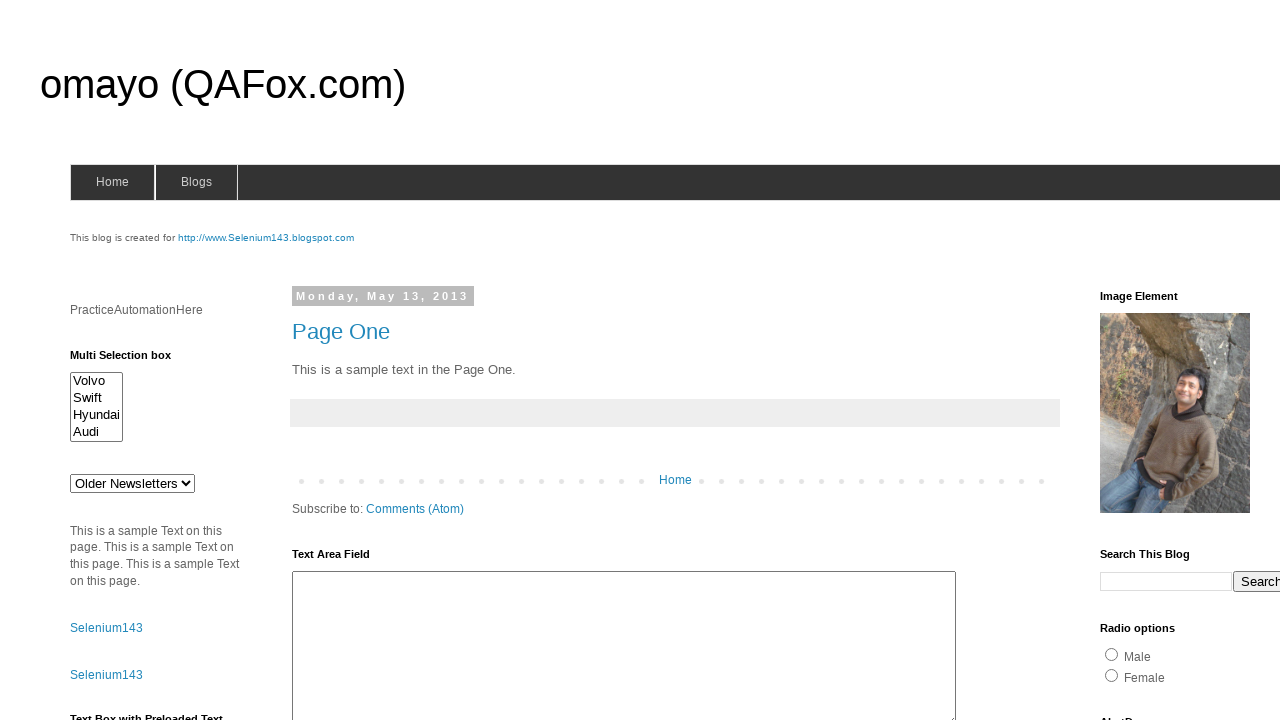

Navigated to https://omayo.blogspot.com/
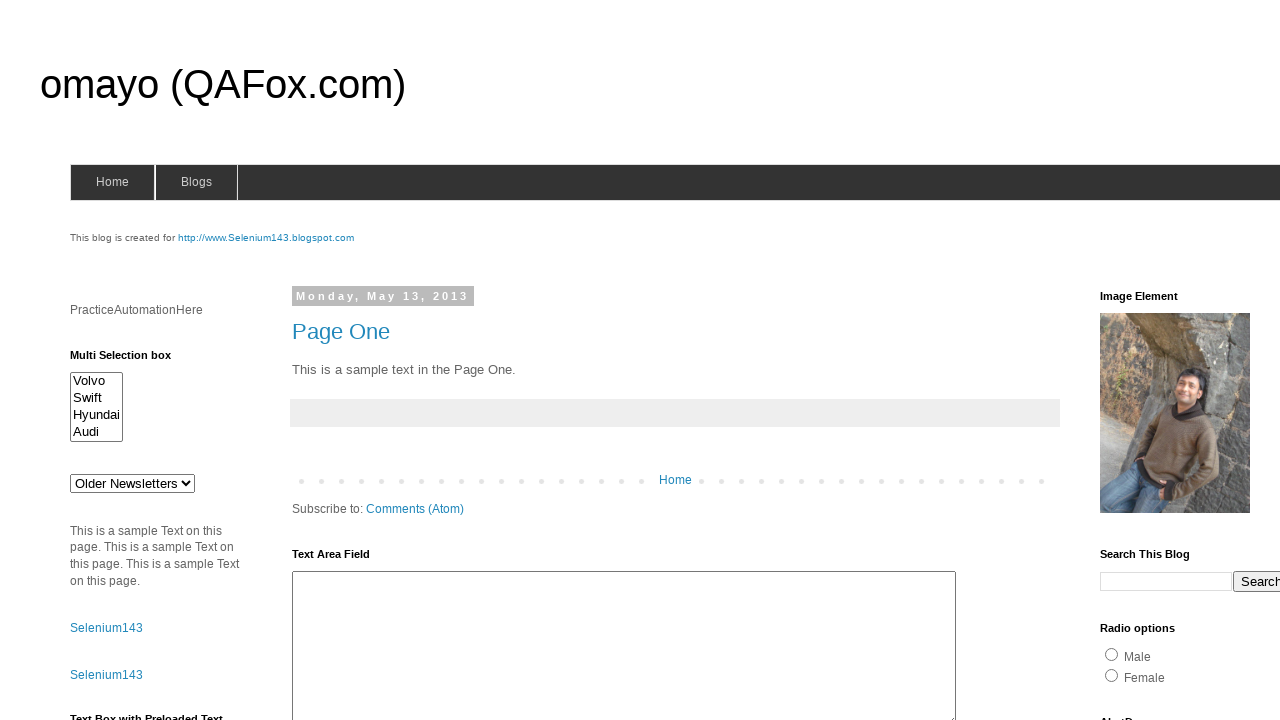

Located the single selection dropdown with id 'drop1'
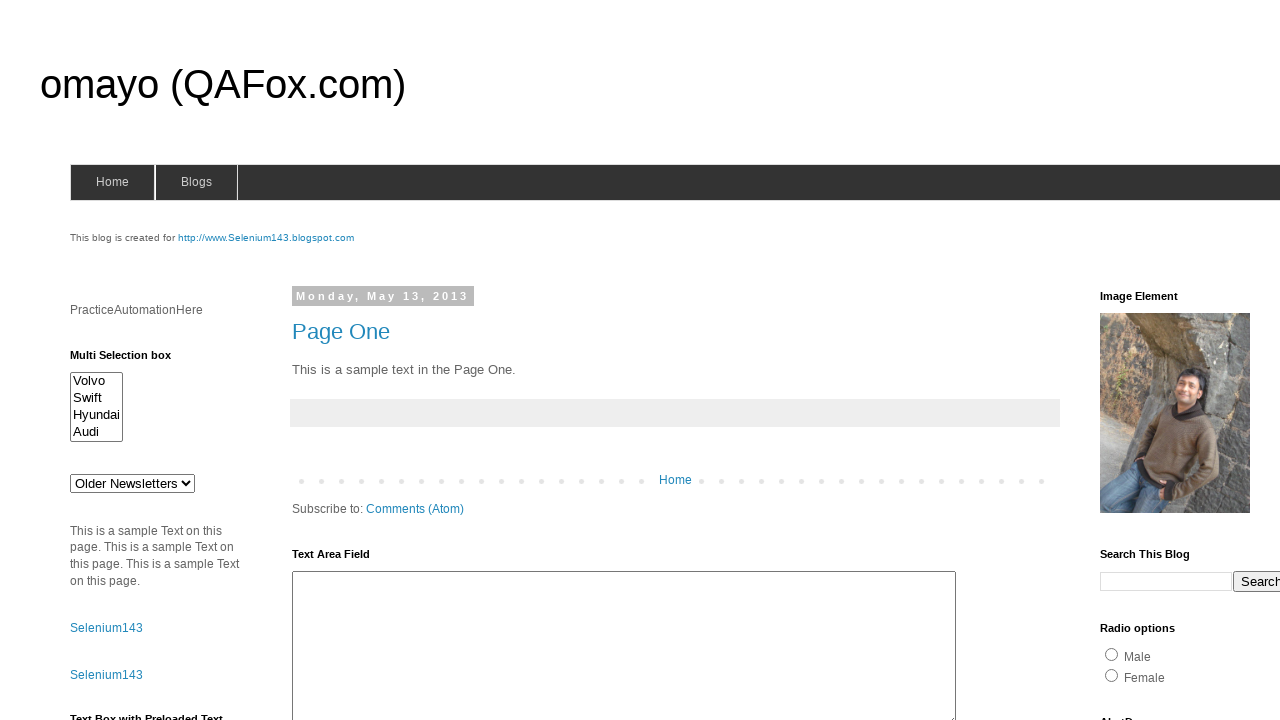

Selected dropdown option by index 1 on #drop1
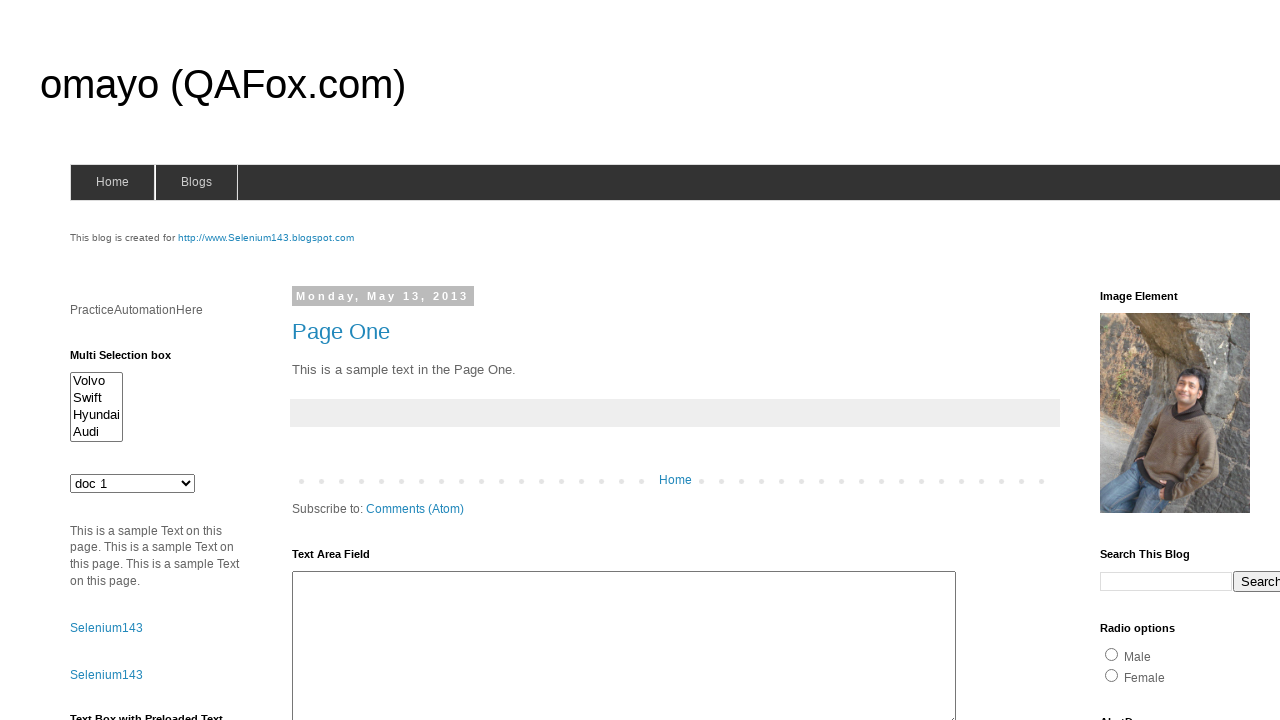

Selected dropdown option by value 'ghi' on #drop1
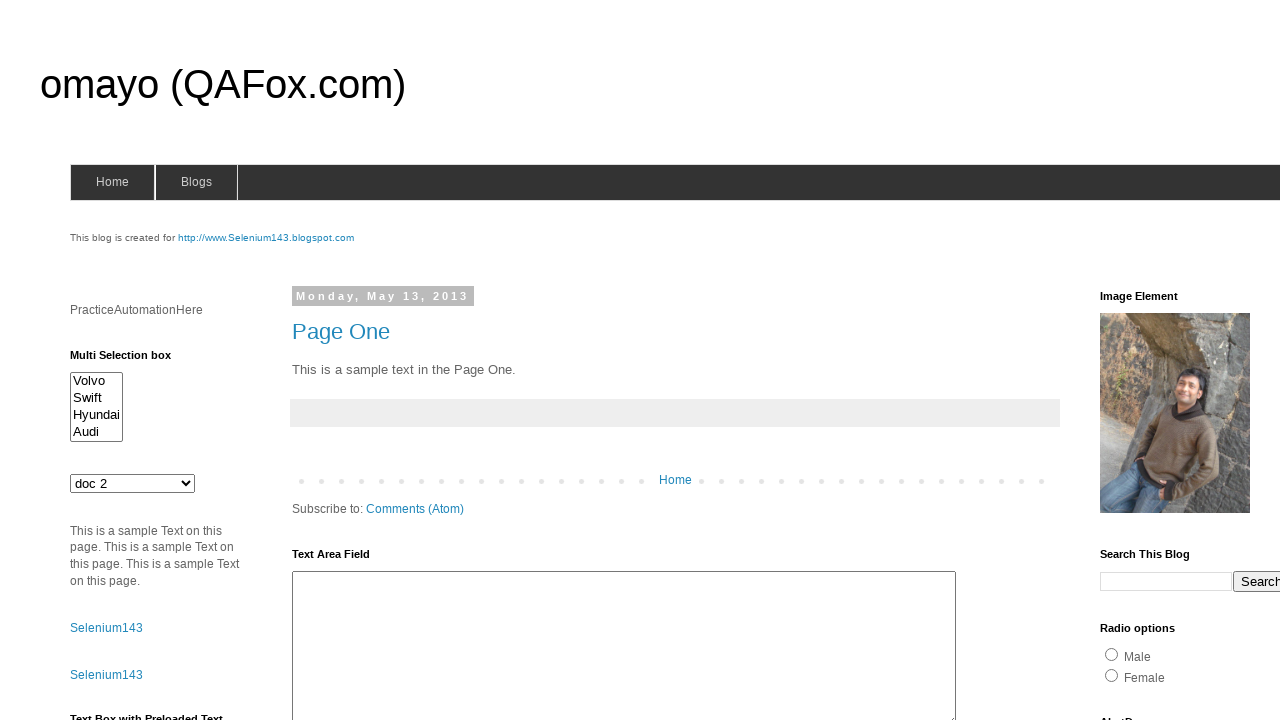

Selected dropdown option by visible text 'doc 4' on #drop1
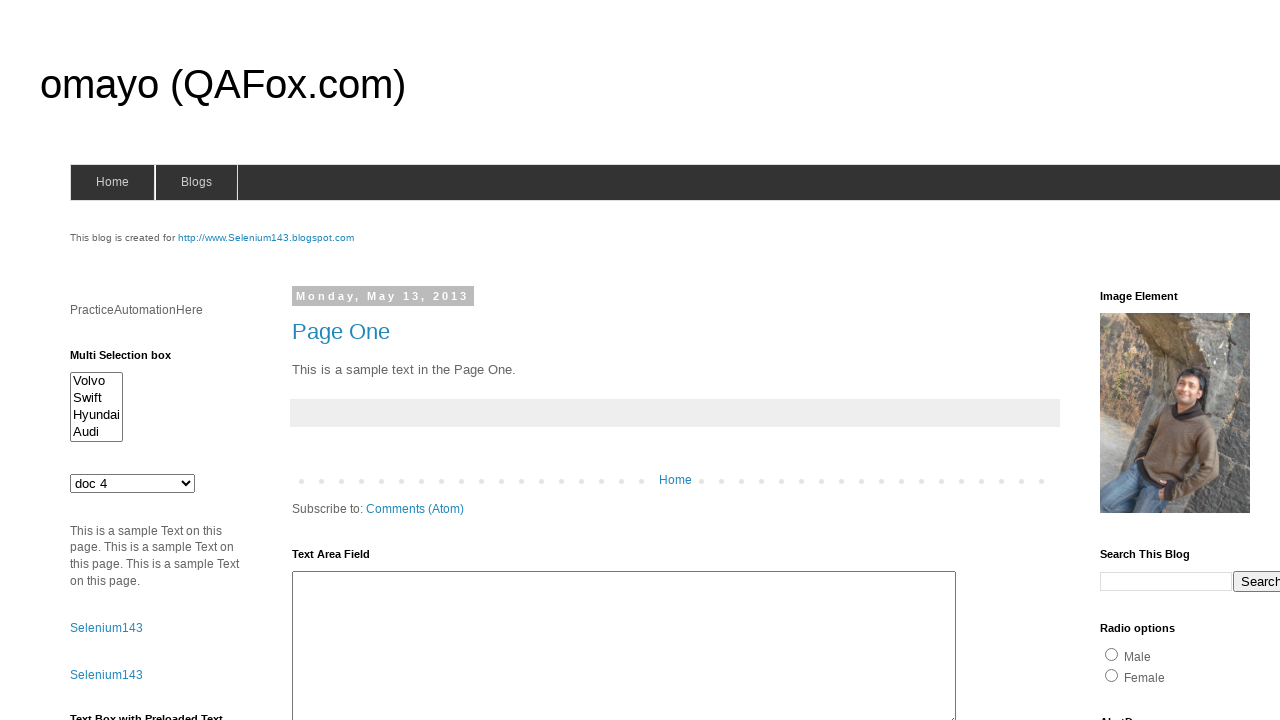

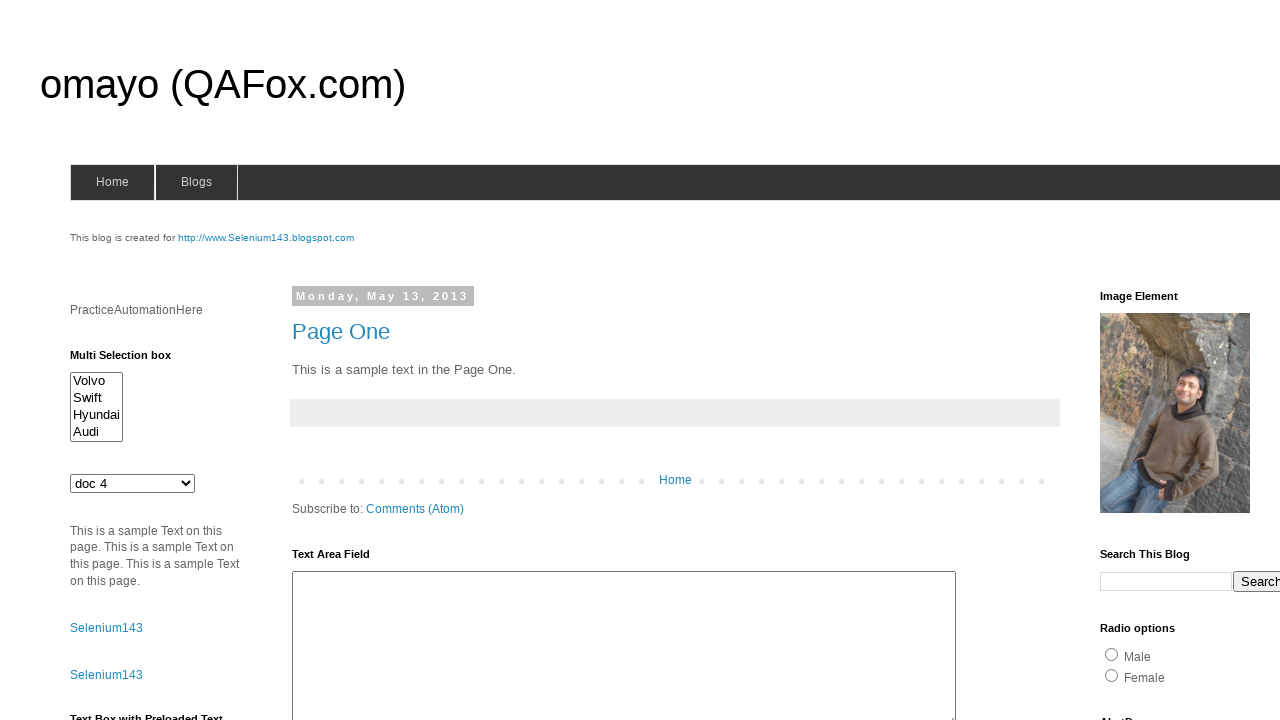